Solves a mathematical captcha by extracting a value from an image attribute, calculating the result, and submitting a form with checkbox and radio button selections

Starting URL: https://suninjuly.github.io/get_attribute.html

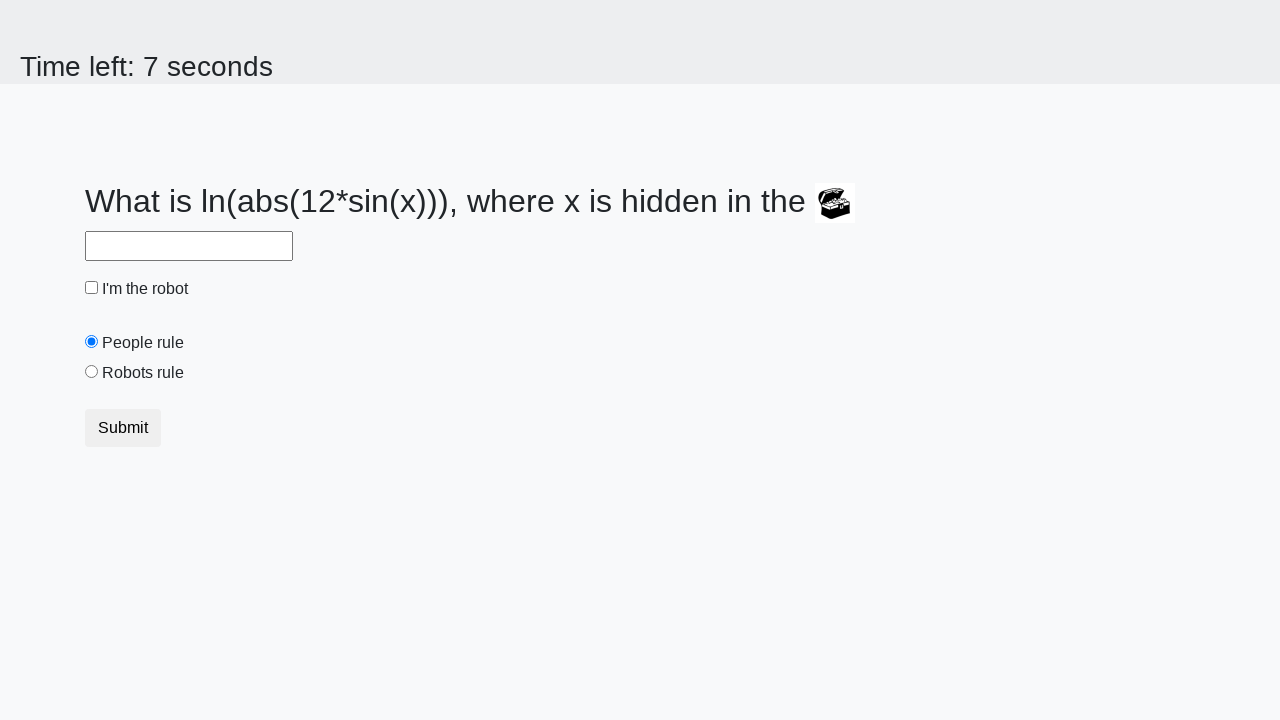

Extracted valuex attribute from treasure chest image
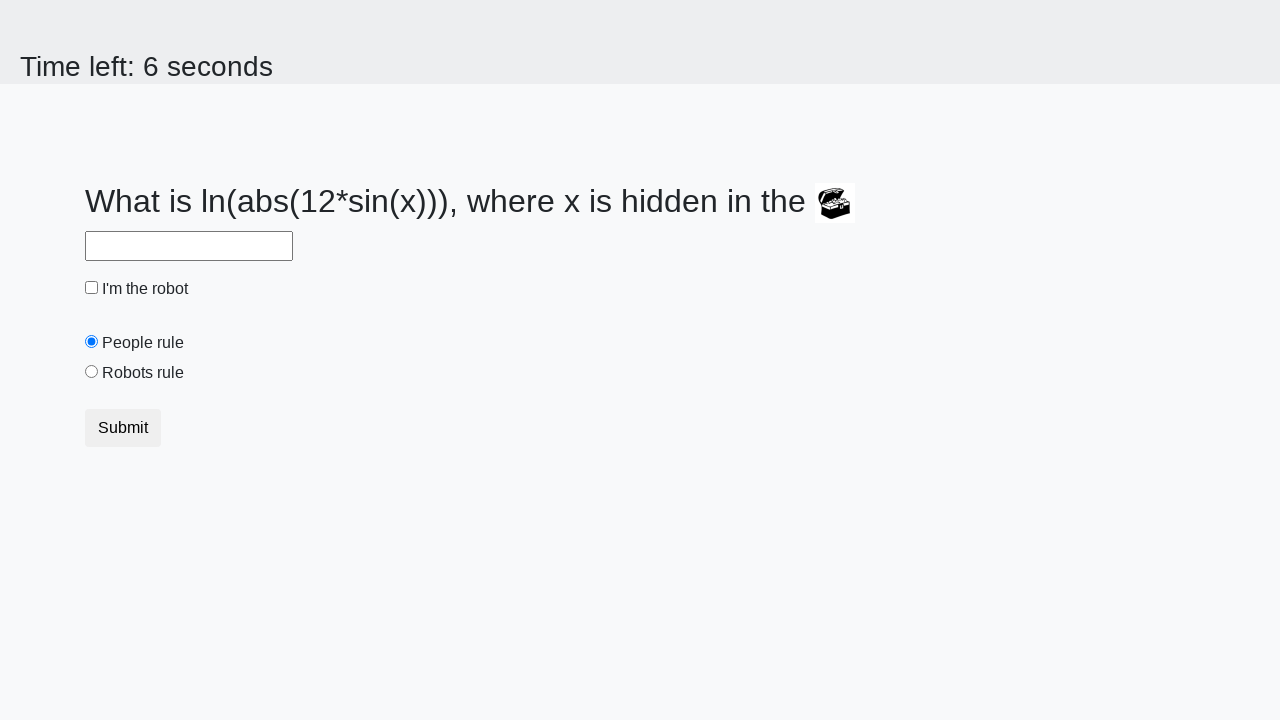

Filled answer field with calculated mathematical result on #answer
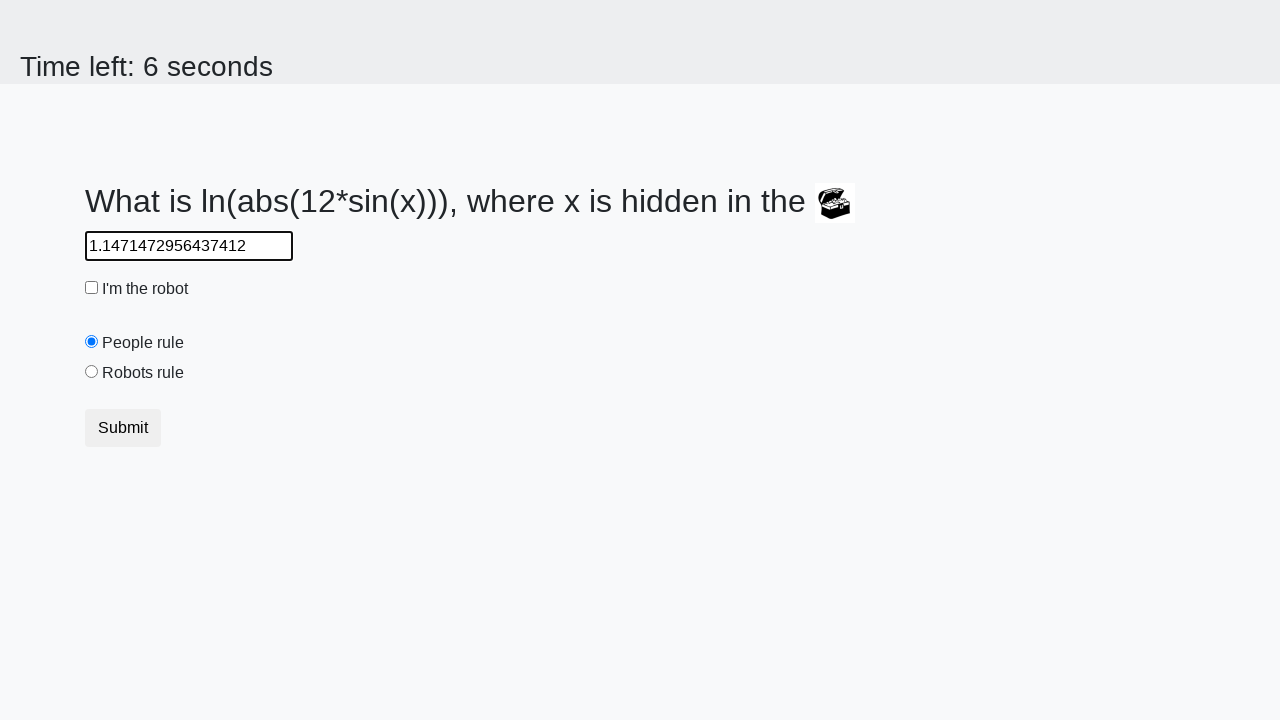

Clicked robot checkbox at (92, 288) on #robotCheckbox
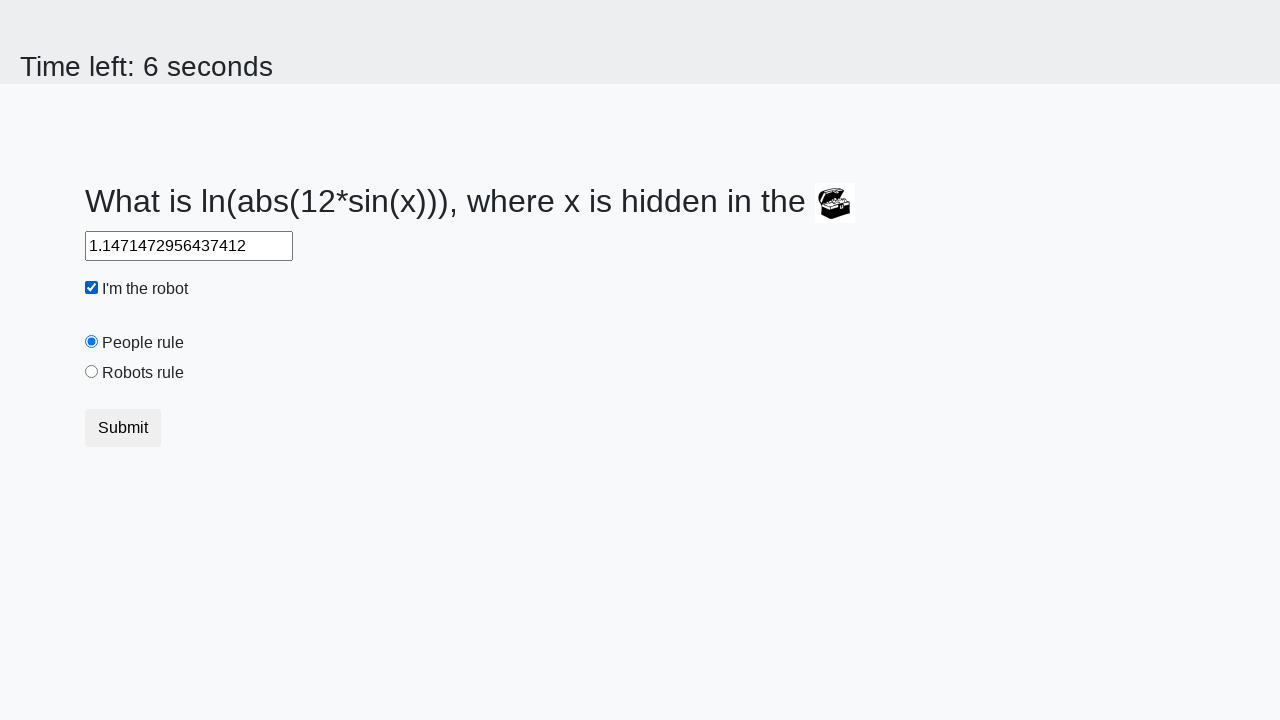

Clicked robots rule radio button at (92, 372) on #robotsRule
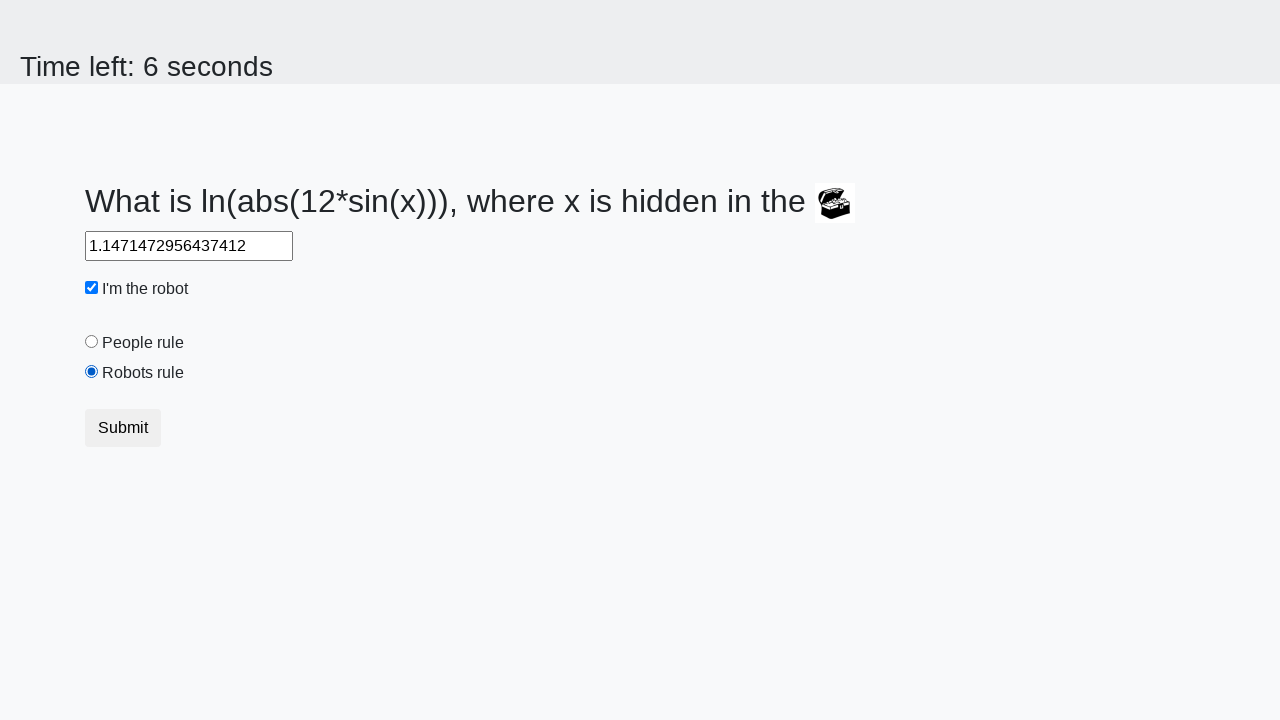

Submitted the form at (123, 428) on button[type='submit']
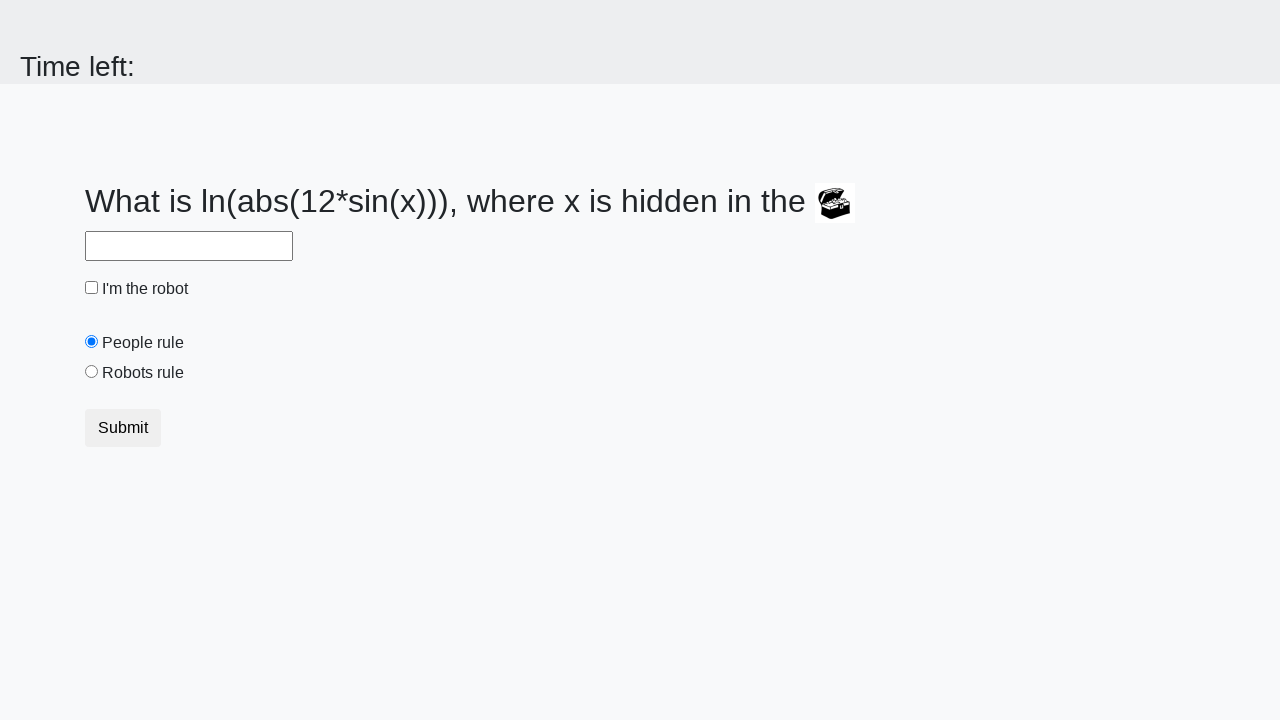

Waited for form submission result
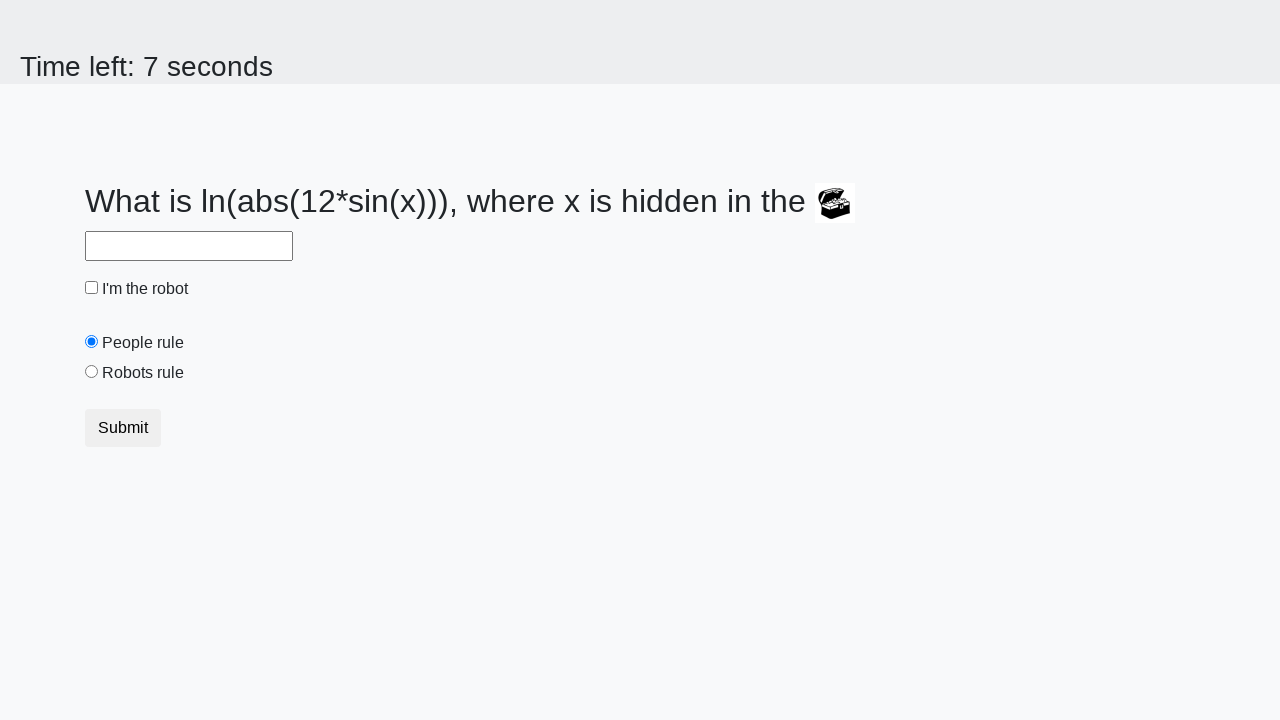

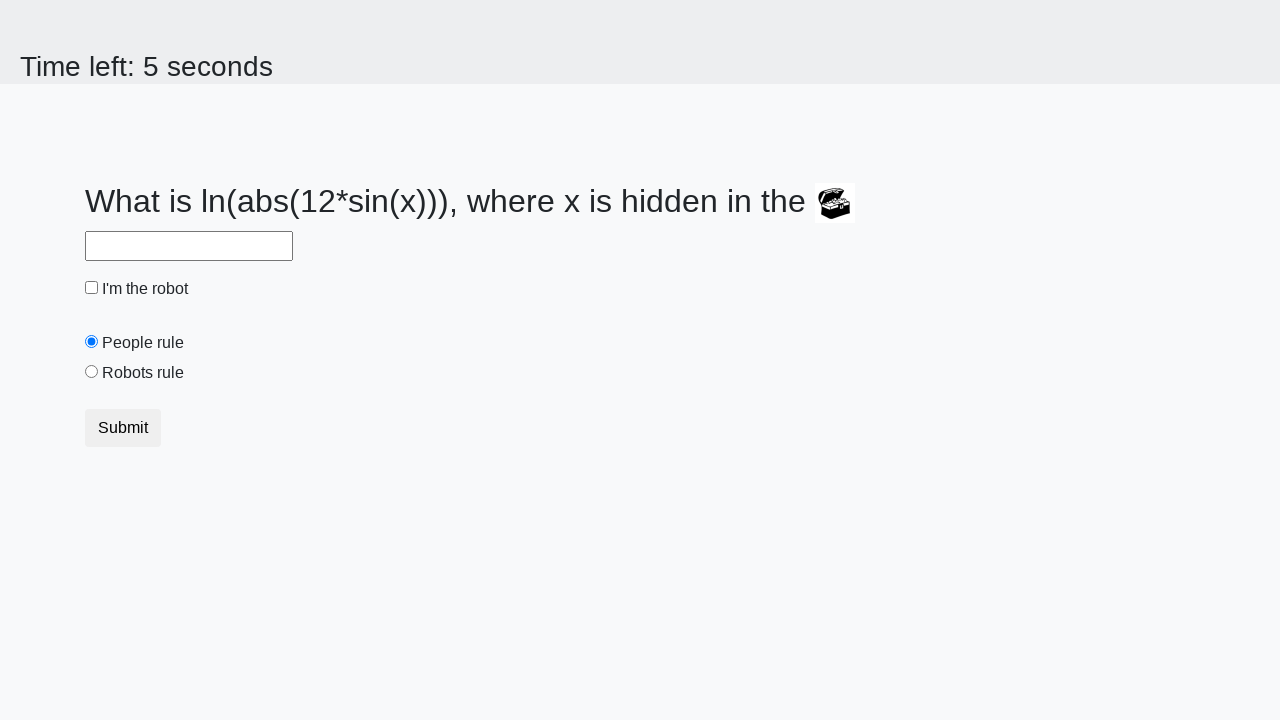